Tests form submission by calculating a mathematical value to find and click a specific link, then filling out a multi-field form with personal information (first name, last name, city, country) and submitting it.

Starting URL: http://suninjuly.github.io/find_link_text

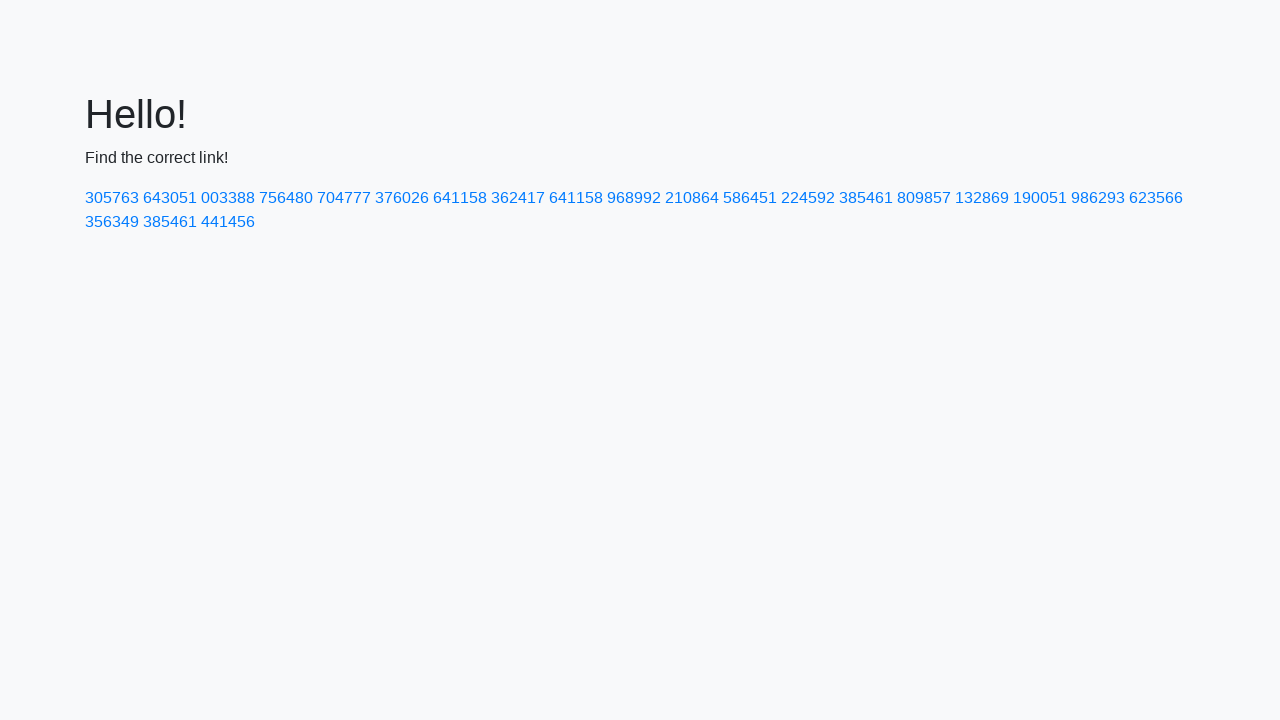

Calculated link text value: 224592
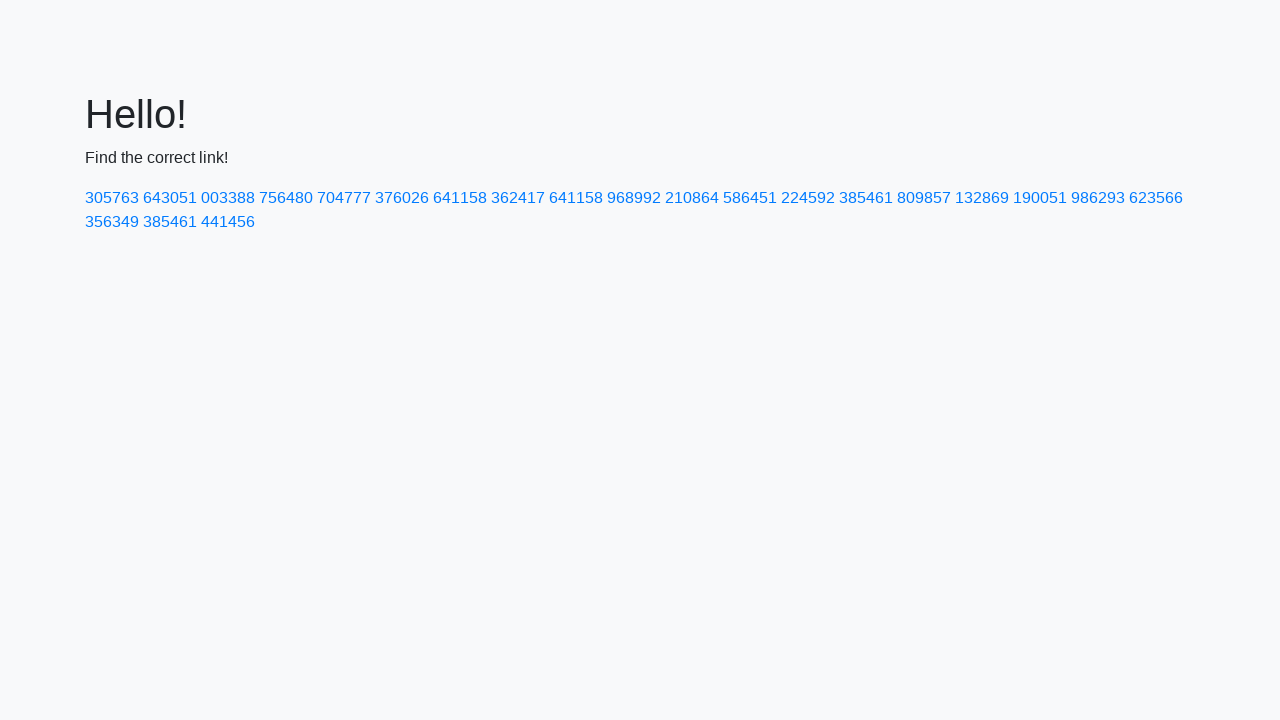

Clicked link with text '224592' at (808, 198) on text=224592
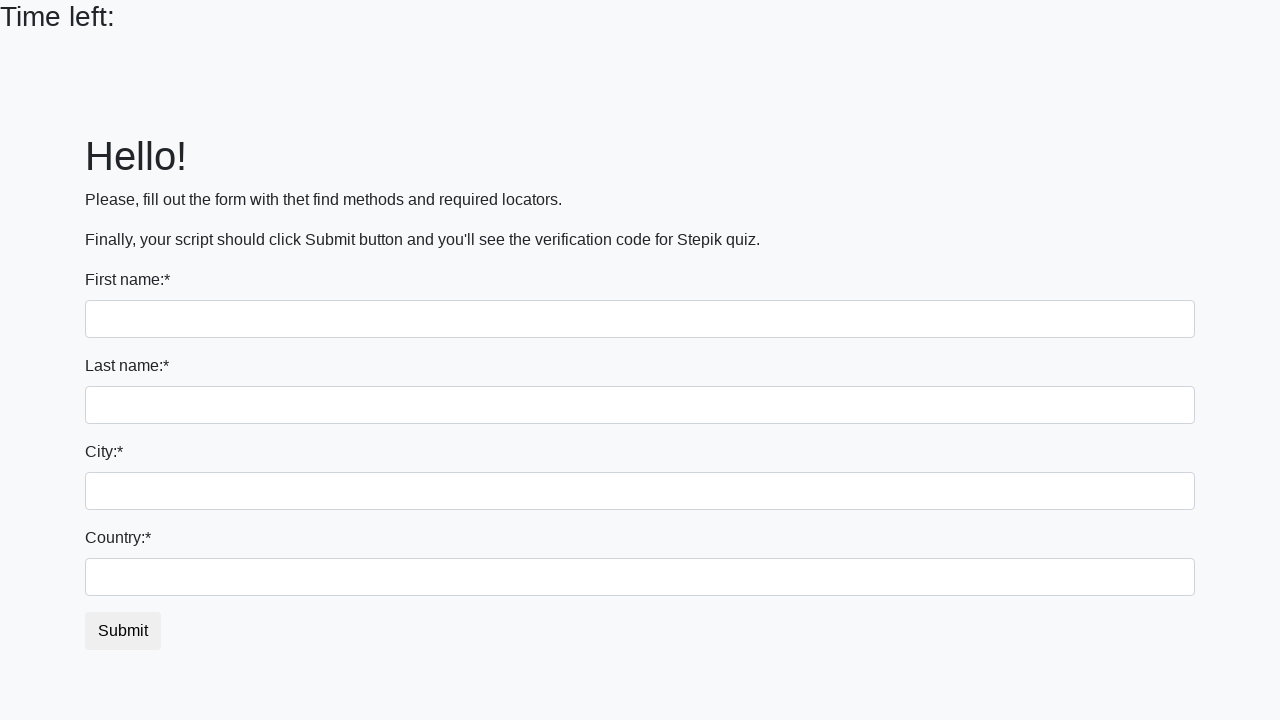

Filled first name field with 'Ivan' on input
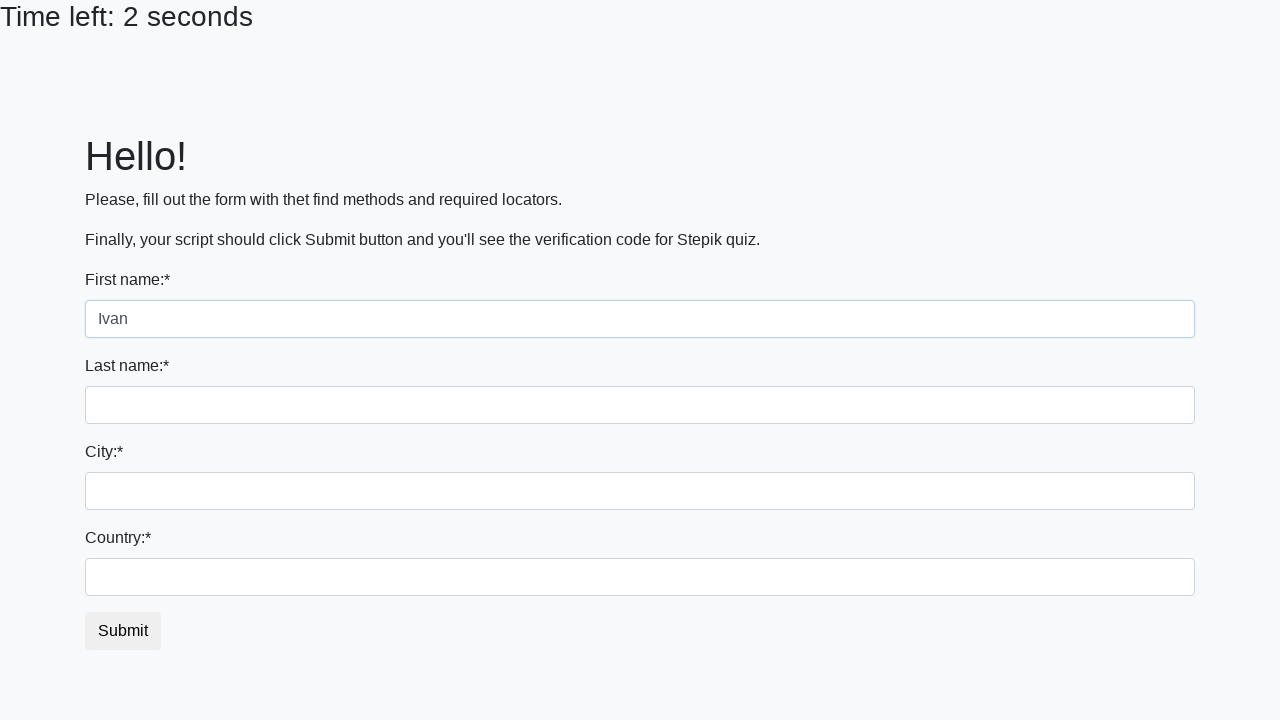

Filled last name field with 'Petrov' on input[name='last_name']
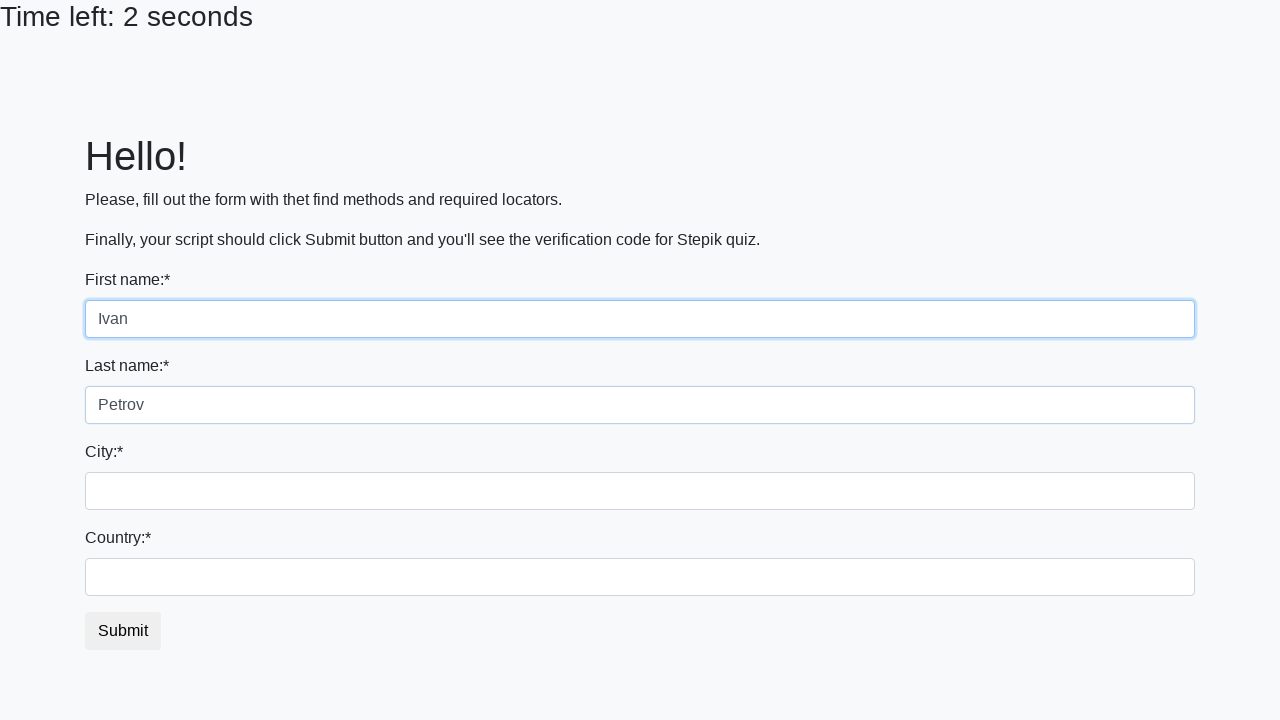

Filled city field with 'Smolensk' on .city
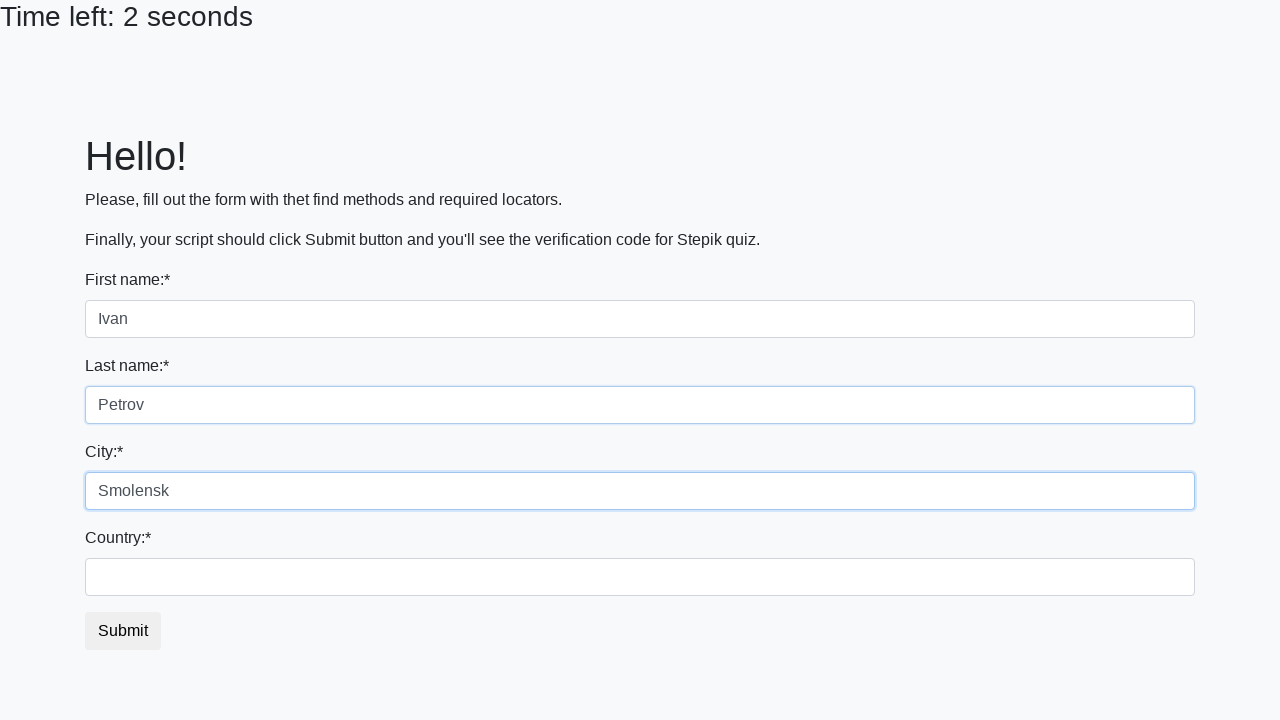

Filled country field with 'Russia' on #country
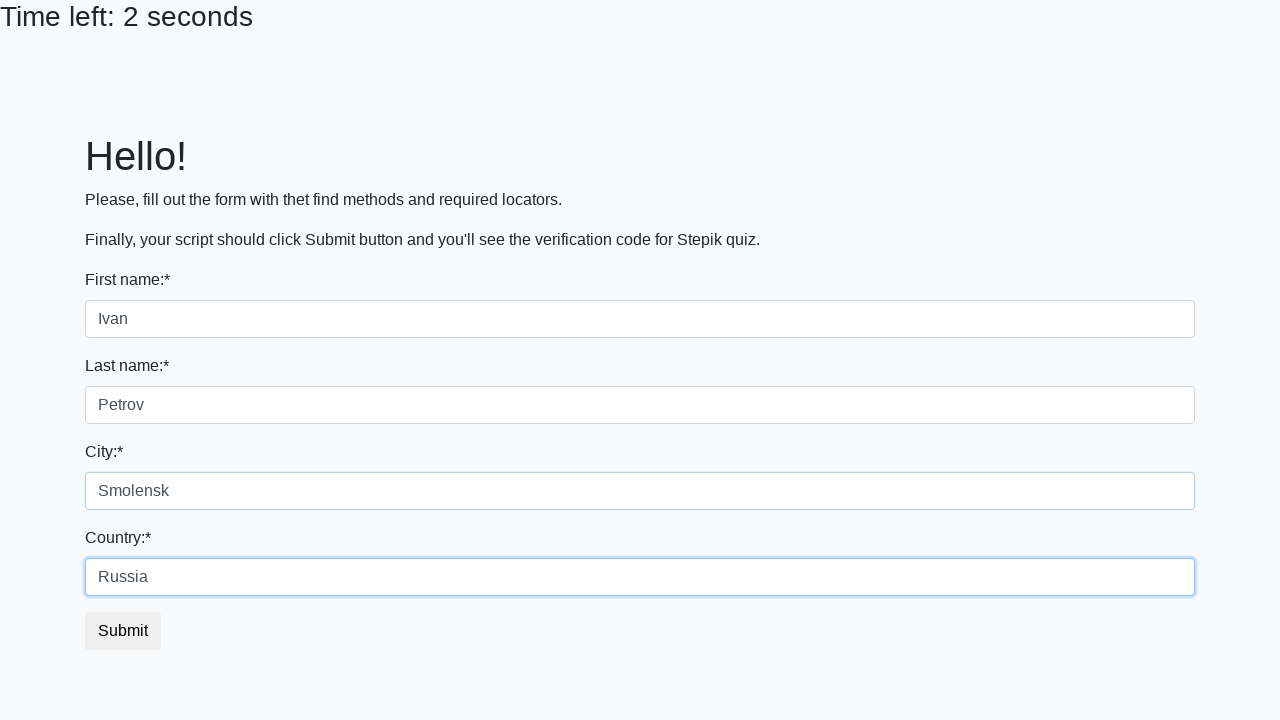

Clicked submit button to complete form submission at (123, 631) on button.btn
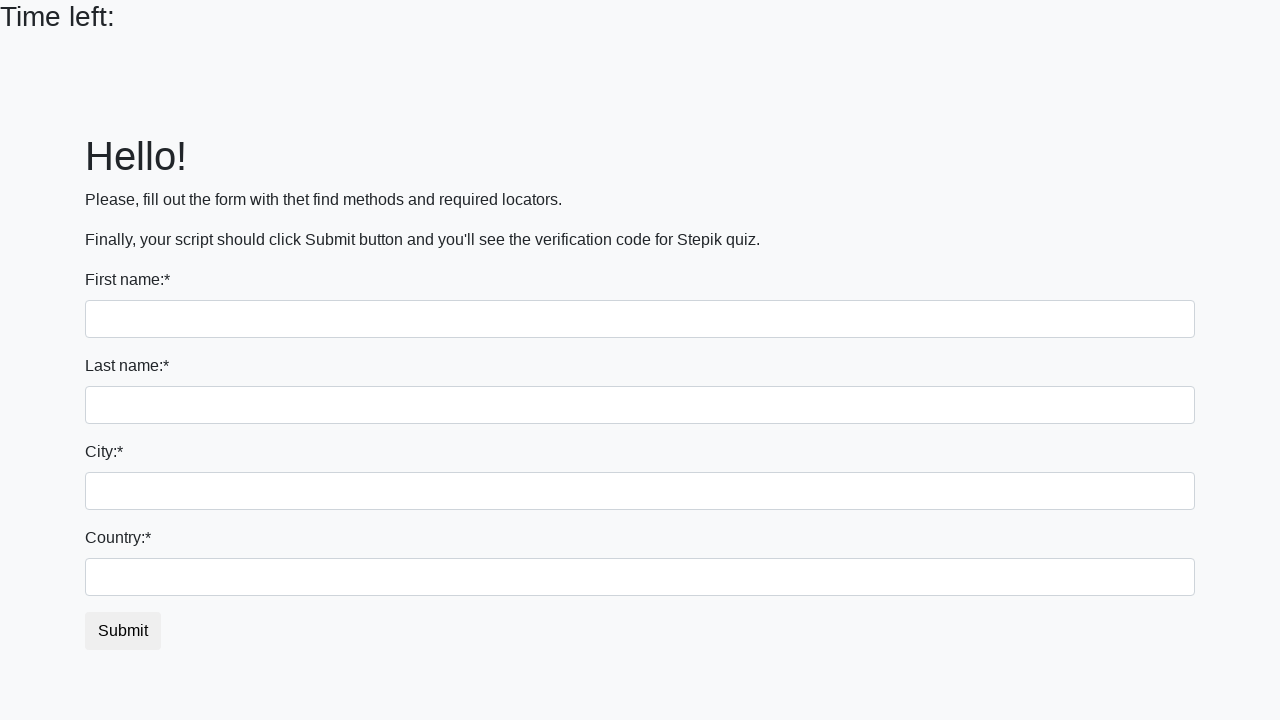

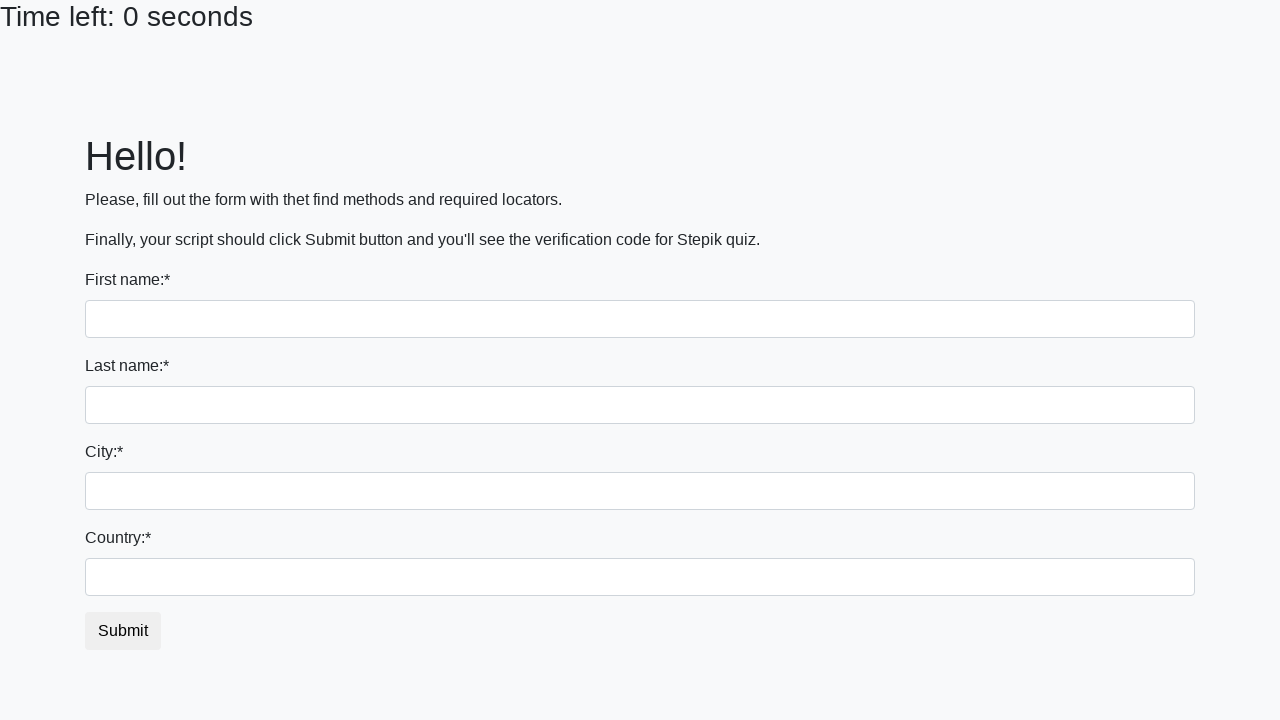